Tests various form controls on a flight booking page including dropdowns, passenger selection, origin/destination selection, auto-suggest fields, and checkboxes

Starting URL: https://rahulshettyacademy.com/dropdownsPractise/

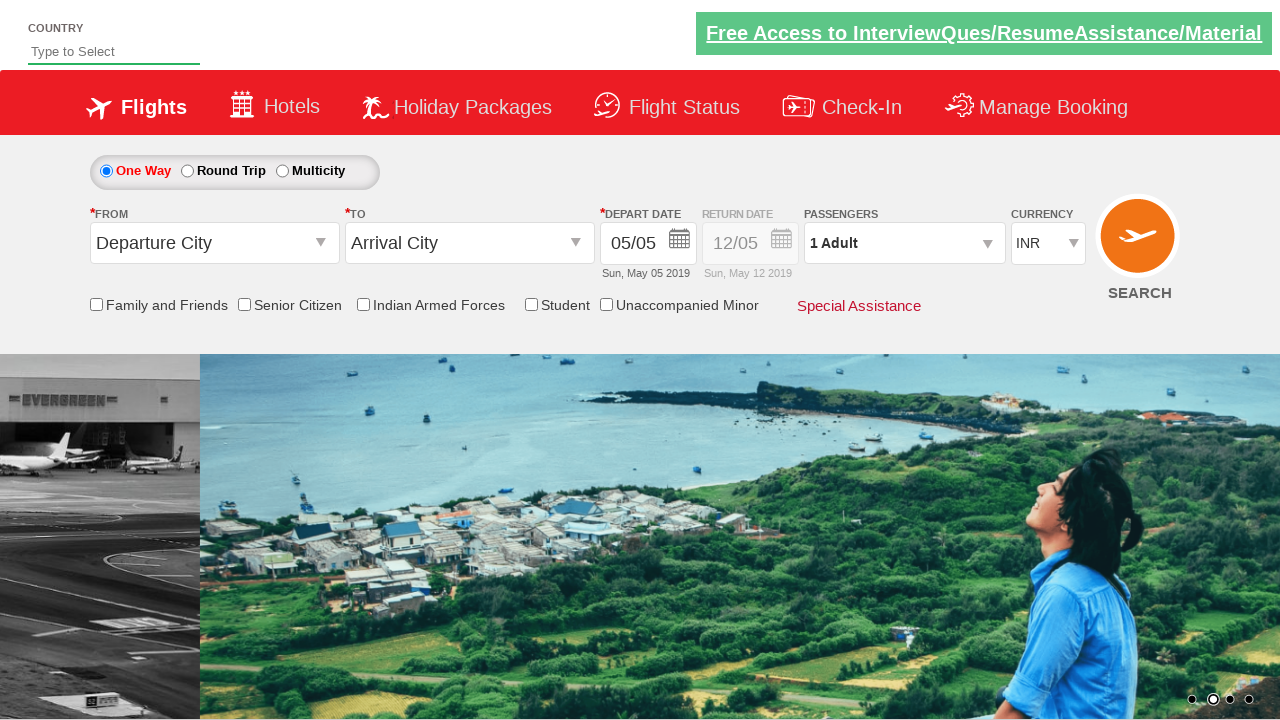

Selected currency dropdown option by index 1 on #ctl00_mainContent_DropDownListCurrency
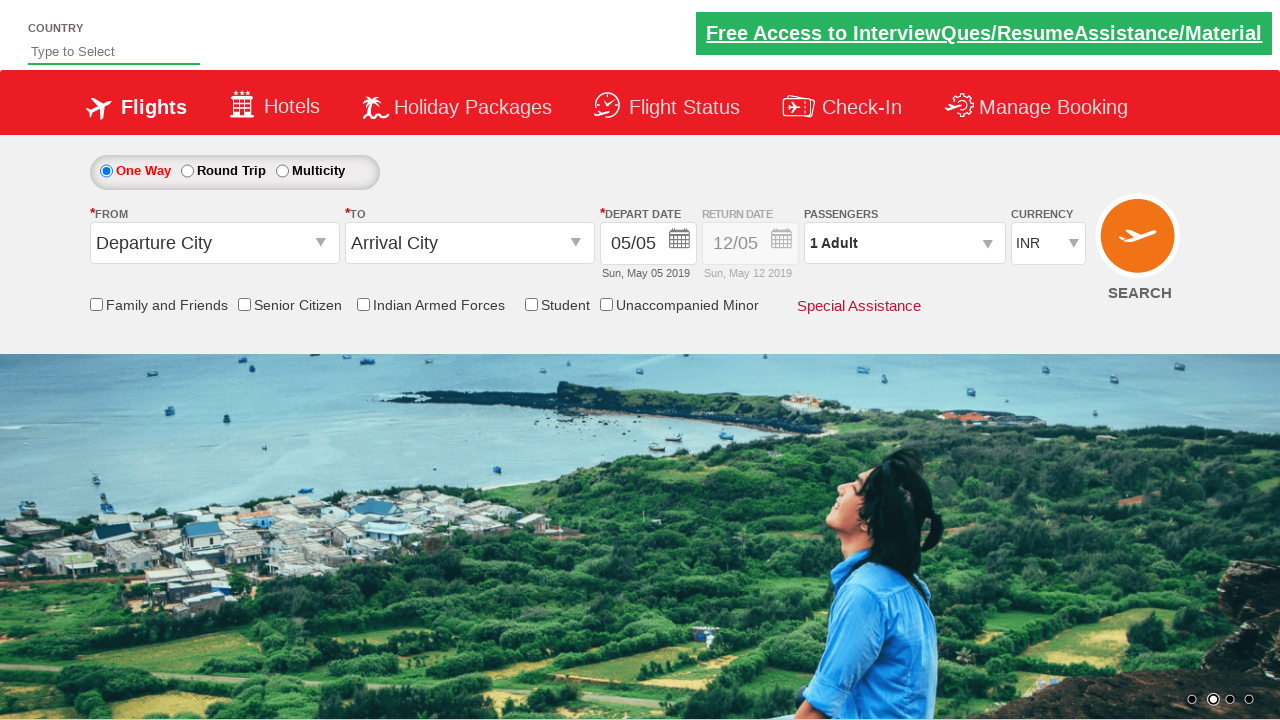

Selected INR currency from dropdown on #ctl00_mainContent_DropDownListCurrency
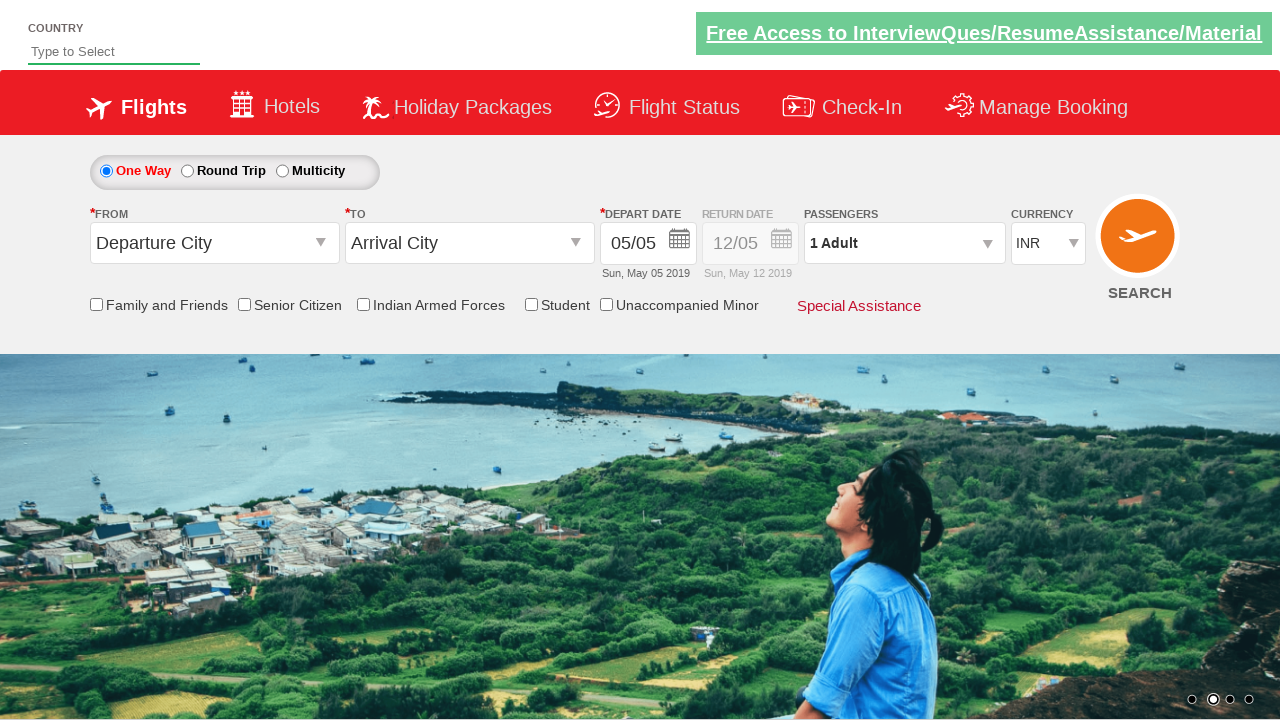

Clicked passenger info dropdown to open at (904, 243) on #divpaxinfo
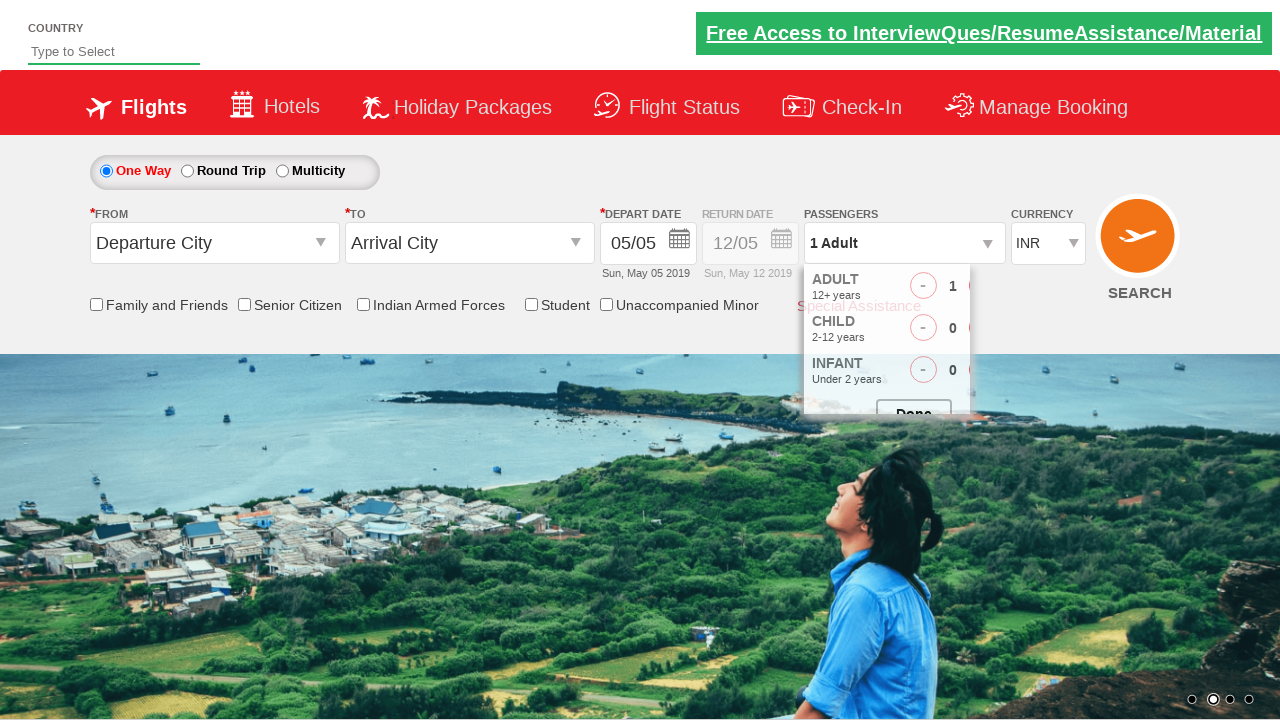

Incremented adult passenger count (click 1/5) at (982, 288) on #hrefIncAdt
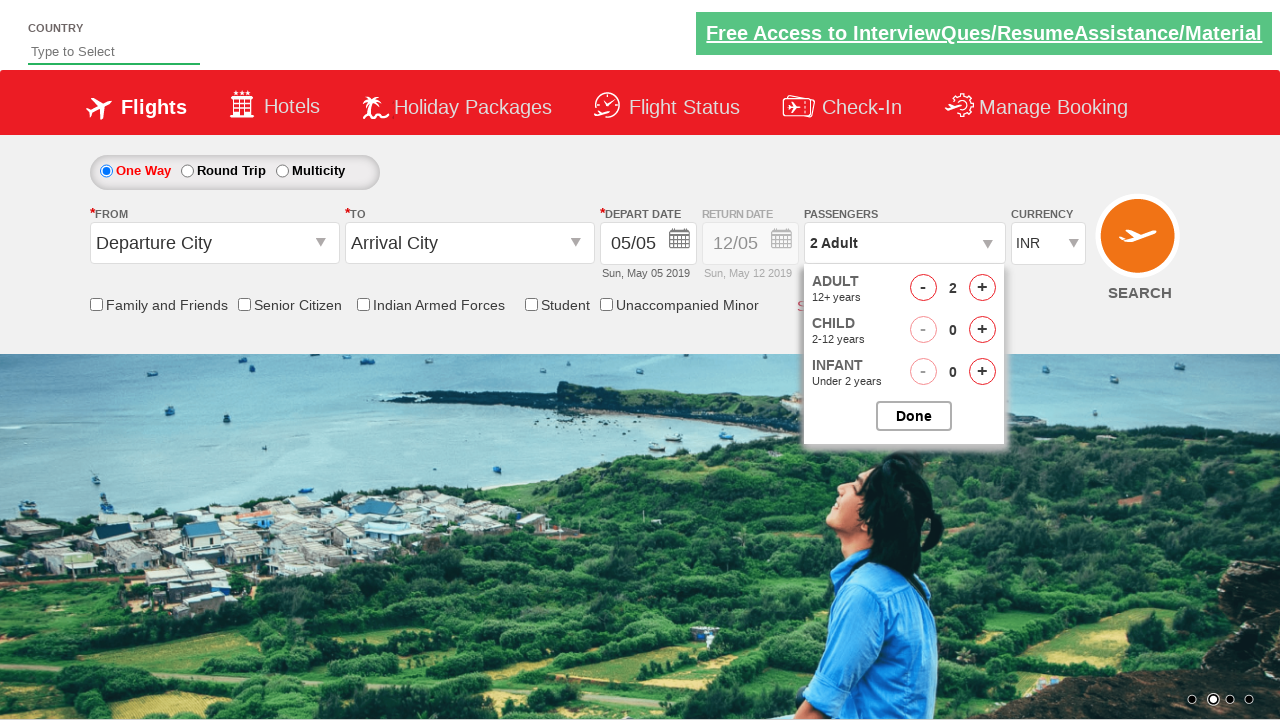

Incremented adult passenger count (click 2/5) at (982, 288) on #hrefIncAdt
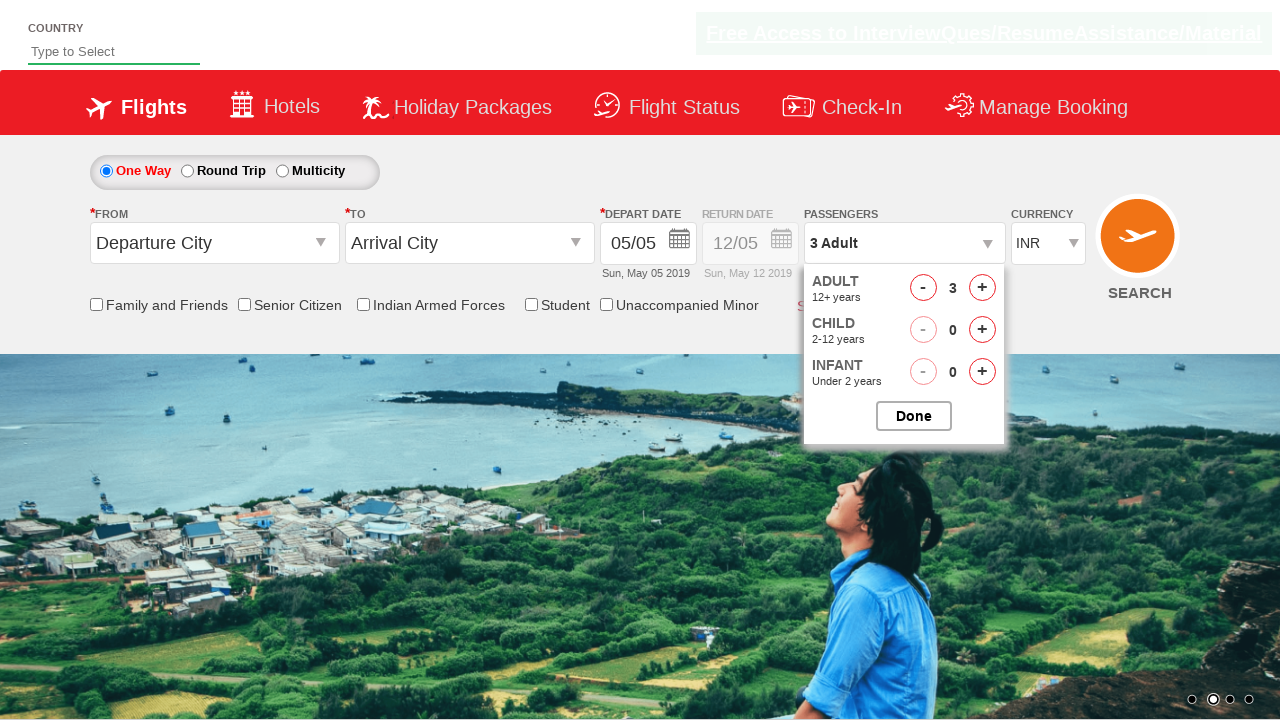

Incremented adult passenger count (click 3/5) at (982, 288) on #hrefIncAdt
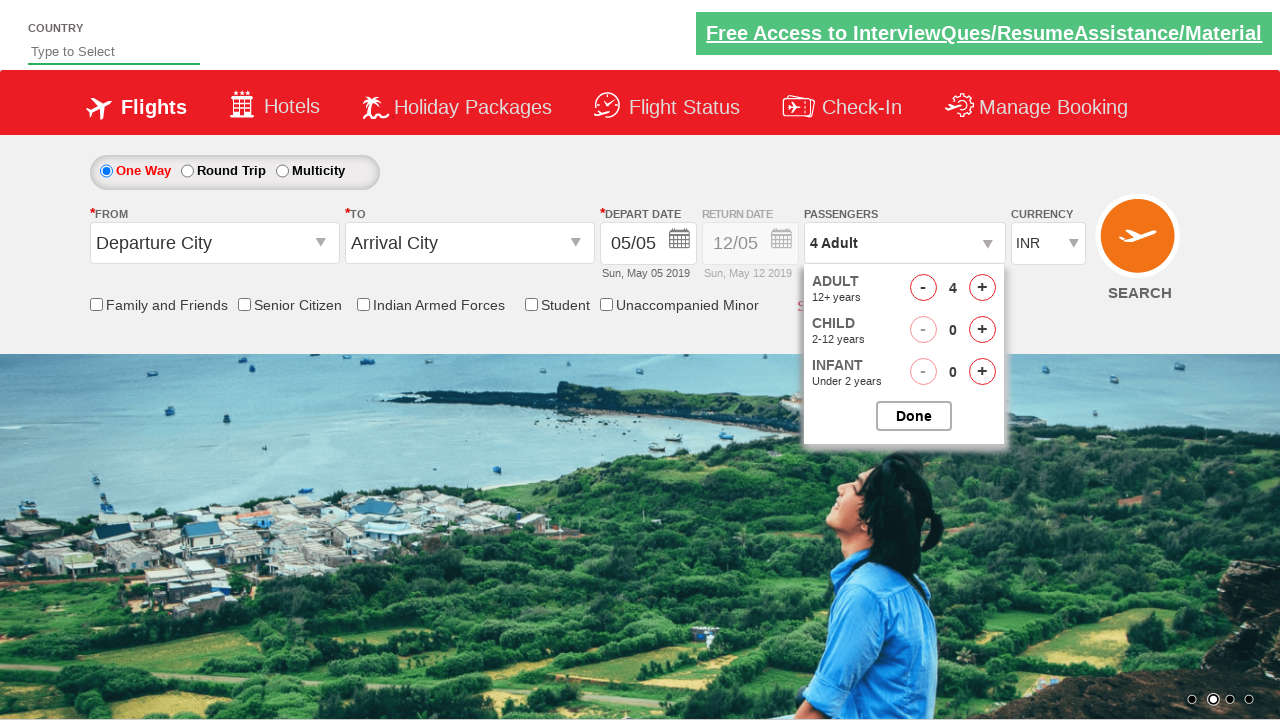

Incremented adult passenger count (click 4/5) at (982, 288) on #hrefIncAdt
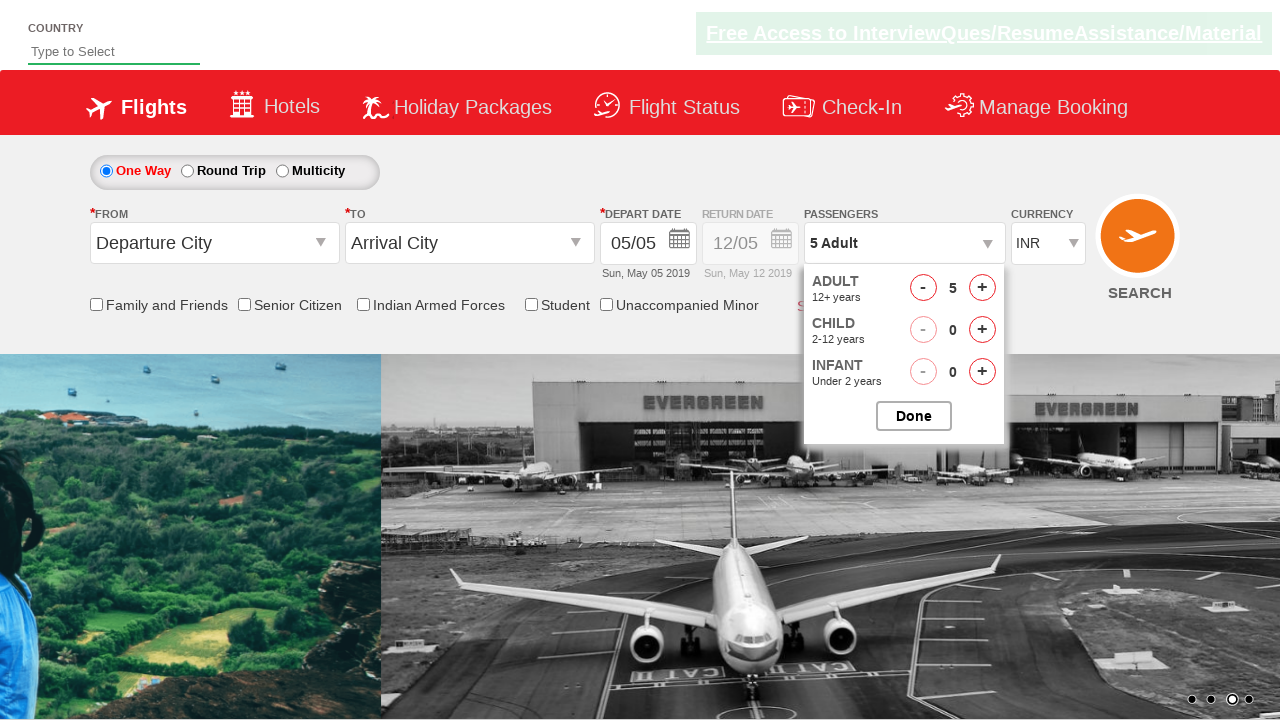

Incremented adult passenger count (click 5/5) at (982, 288) on #hrefIncAdt
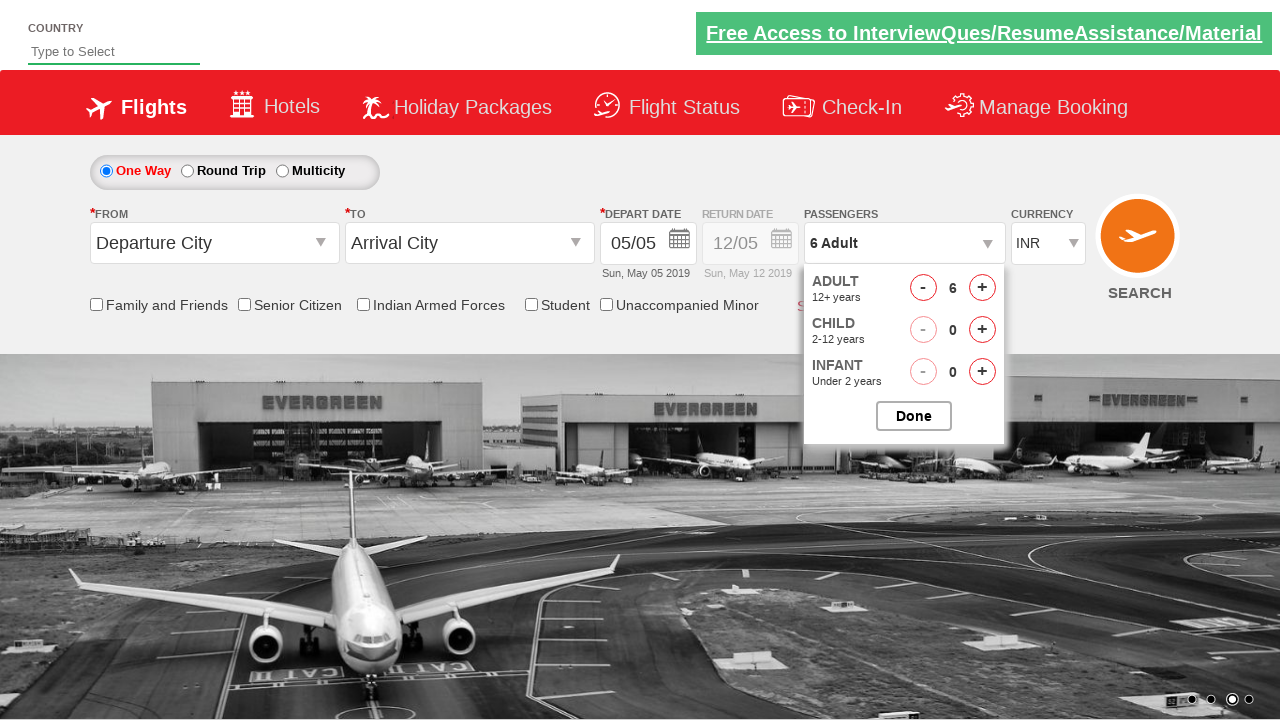

Closed passenger selection dropdown at (914, 416) on #btnclosepaxoption
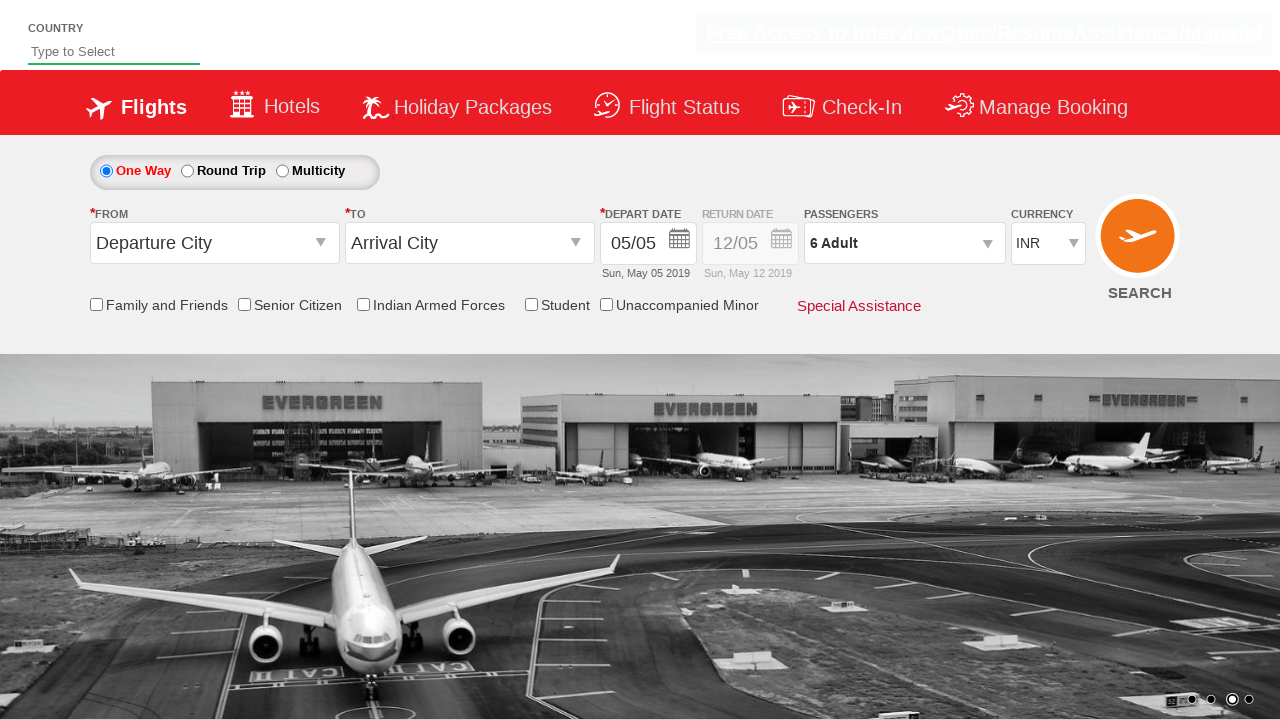

Clicked origin station dropdown at (214, 243) on #ctl00_mainContent_ddl_originStation1_CTXT
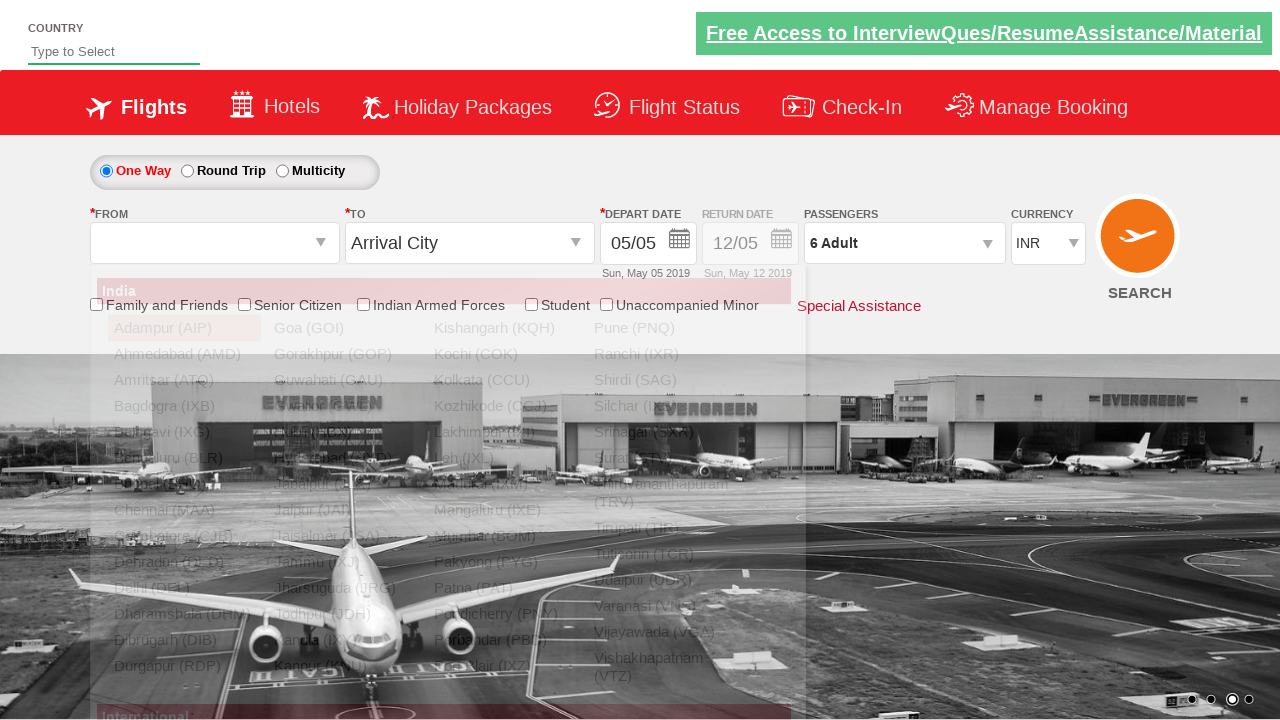

Selected Bangalore (BLR) as origin station at (184, 458) on xpath=//a[@value='BLR']
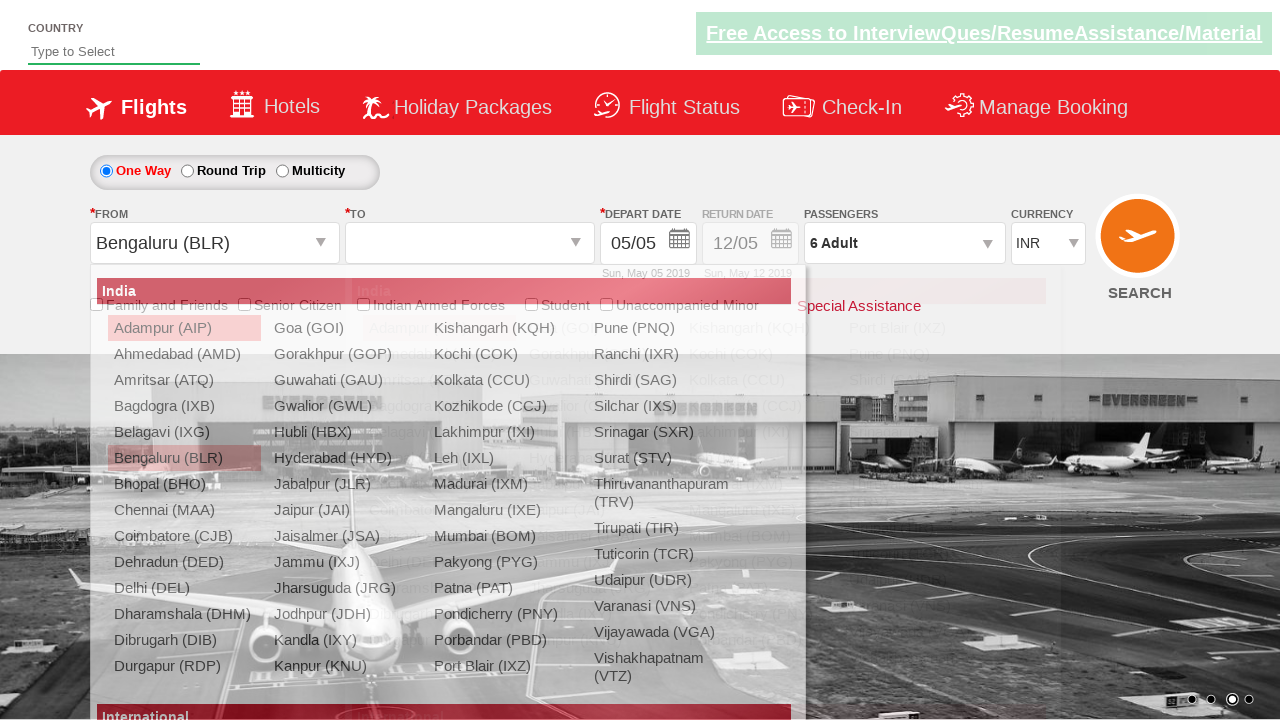

Selected Chennai (MAA) as destination station at (439, 484) on xpath=//div[@id='glsctl00_mainContent_ddl_destinationStation1_CTNR']//a[@value='
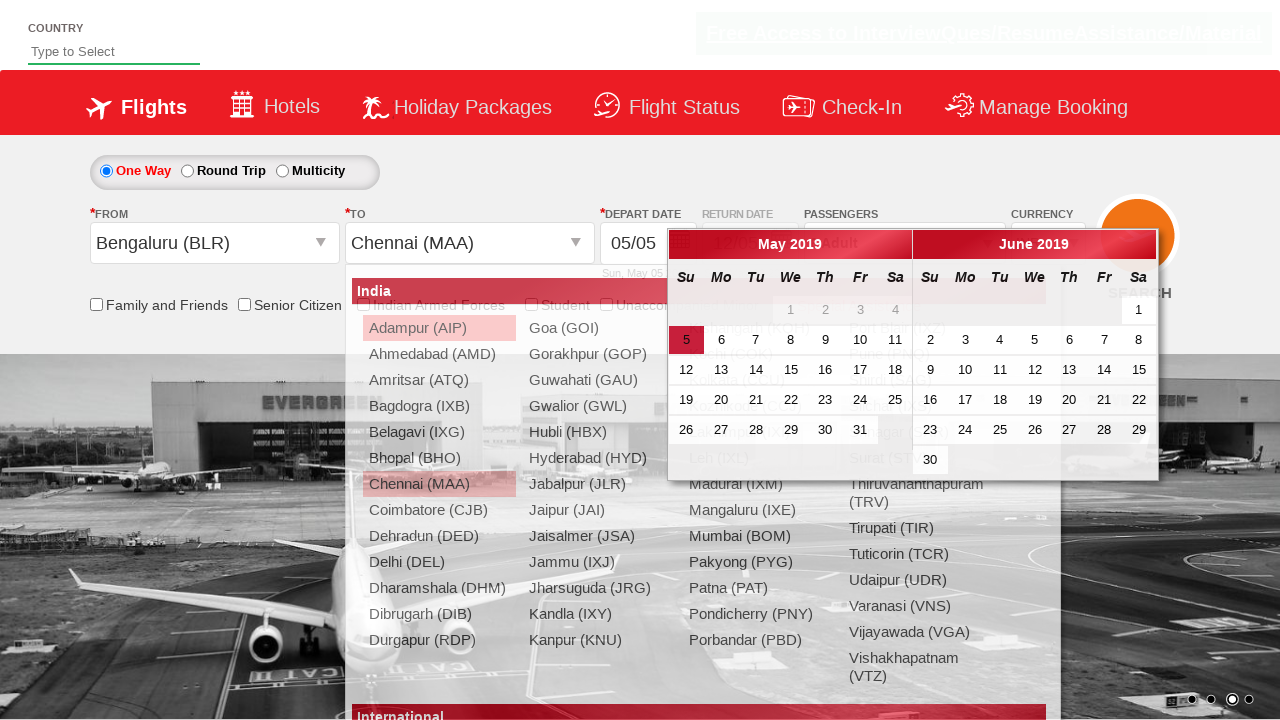

Clicked on date picker field at (648, 244) on xpath=//*[@id='ctl00_mainContent_view_date1']
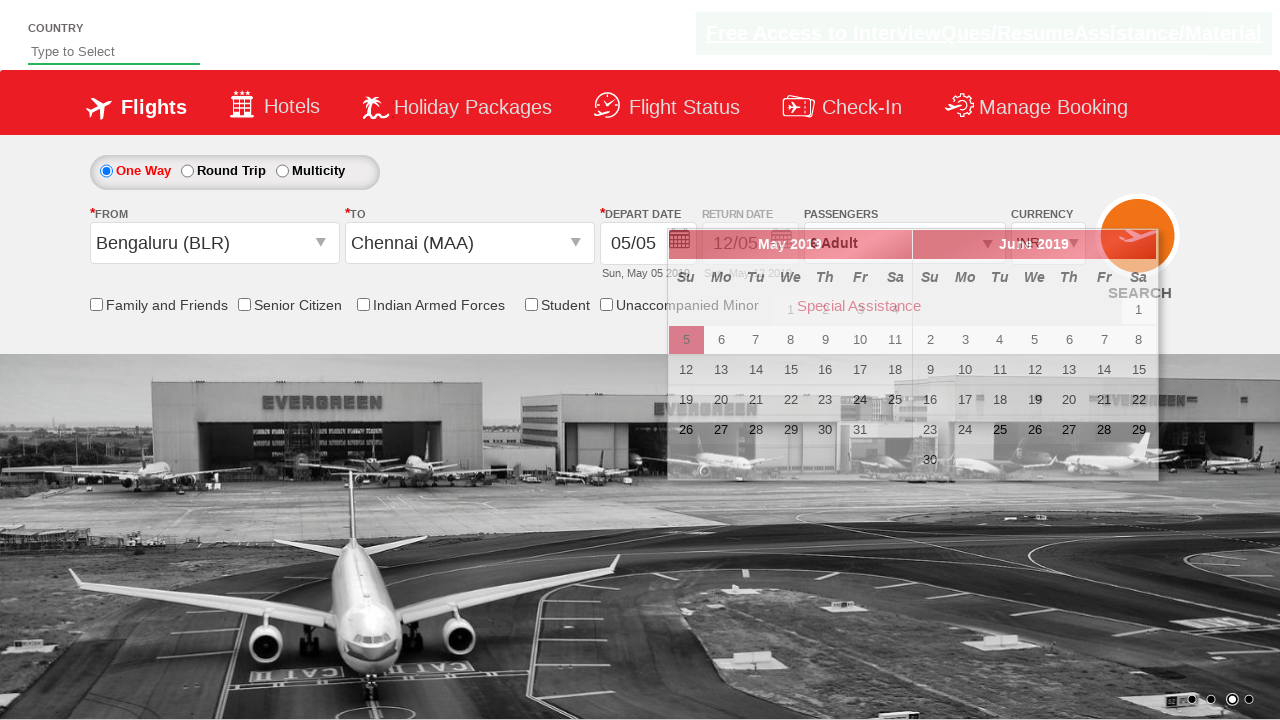

Typed 'Au' in auto-suggest field on #autosuggest
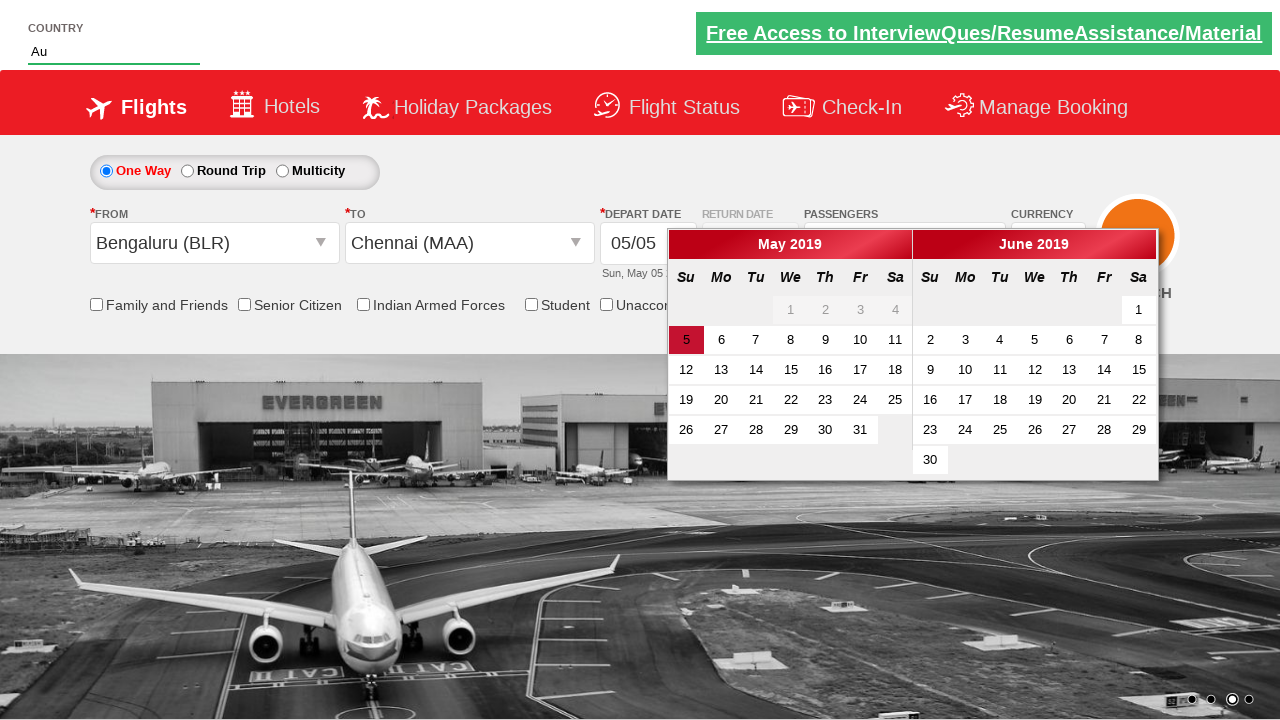

Auto-suggest options loaded
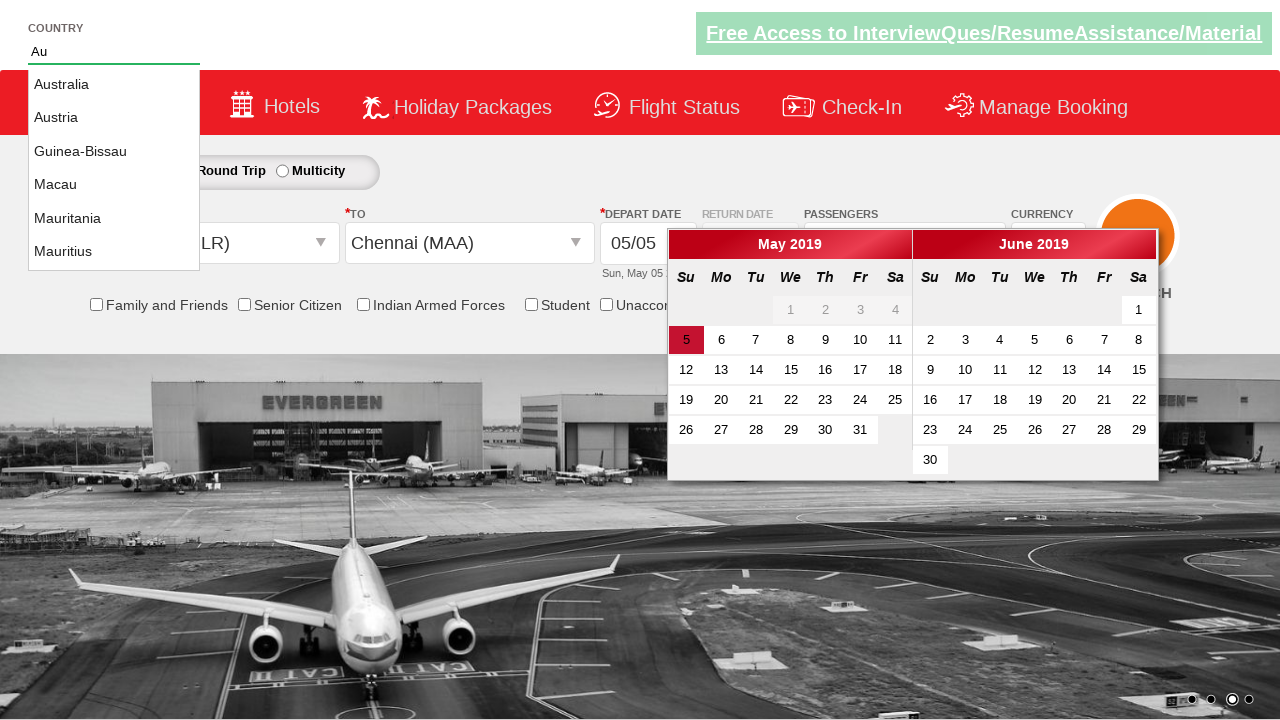

Selected 'Palau' from auto-suggest options at (114, 185) on xpath=//li[@class='ui-menu-item'] >> nth=7
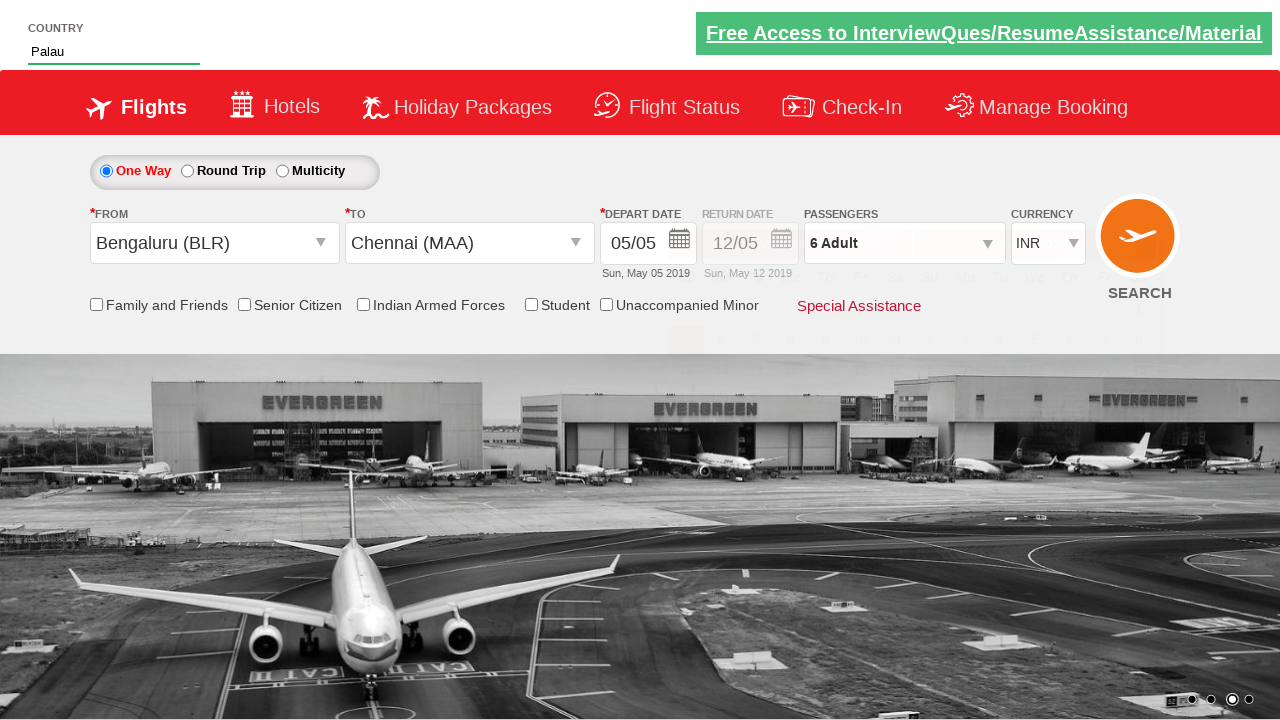

Clicked friends and family checkbox at (96, 304) on input[id*='friendsandfamily']
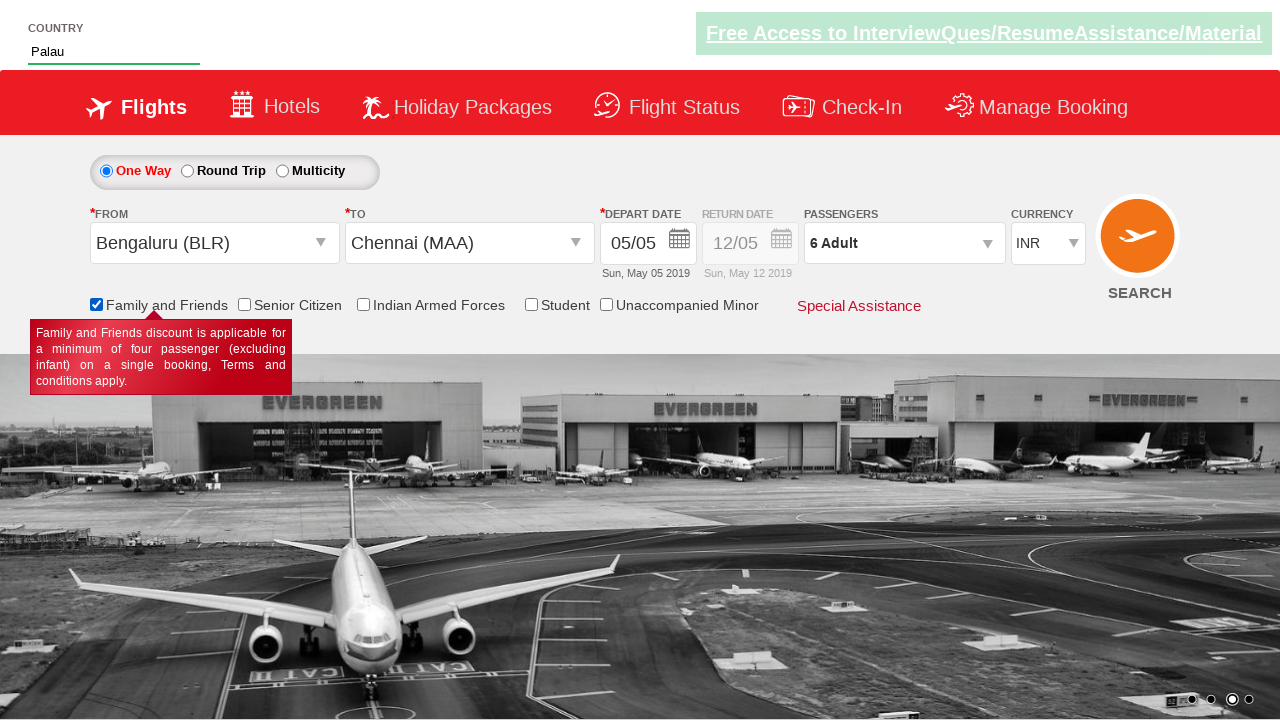

Selected round trip radio button at (187, 171) on #ctl00_mainContent_rbtnl_Trip_1
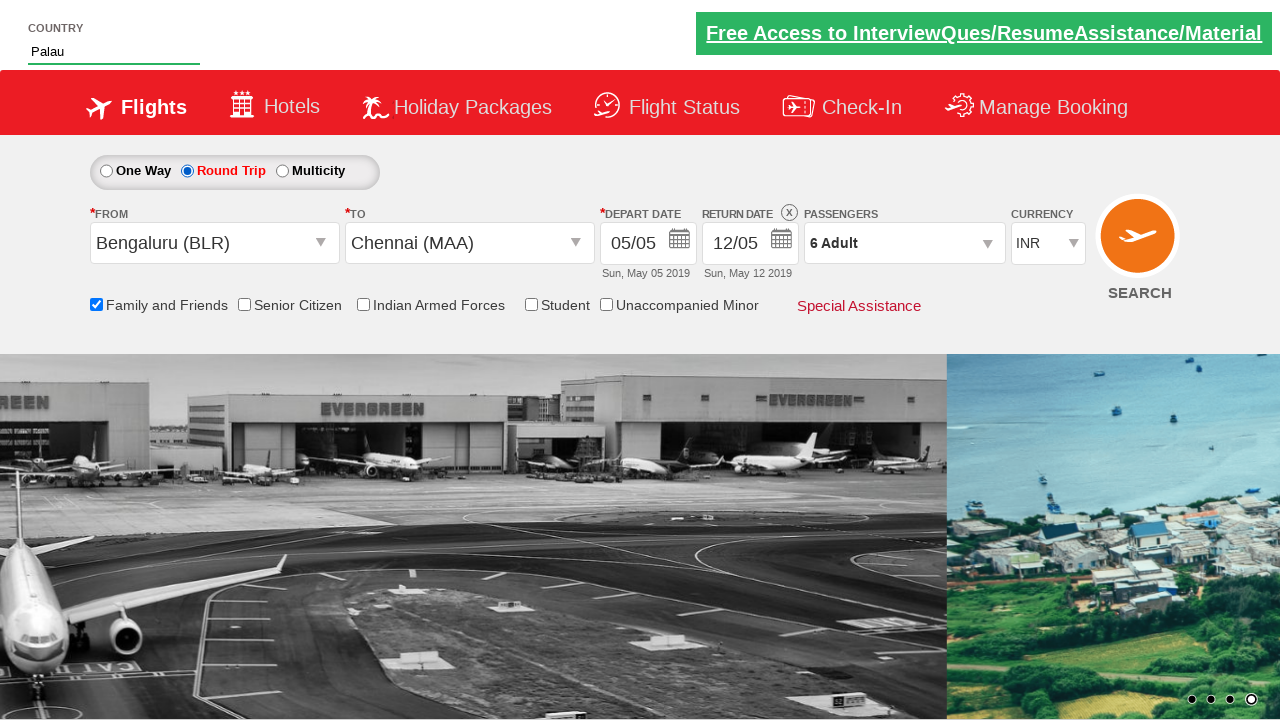

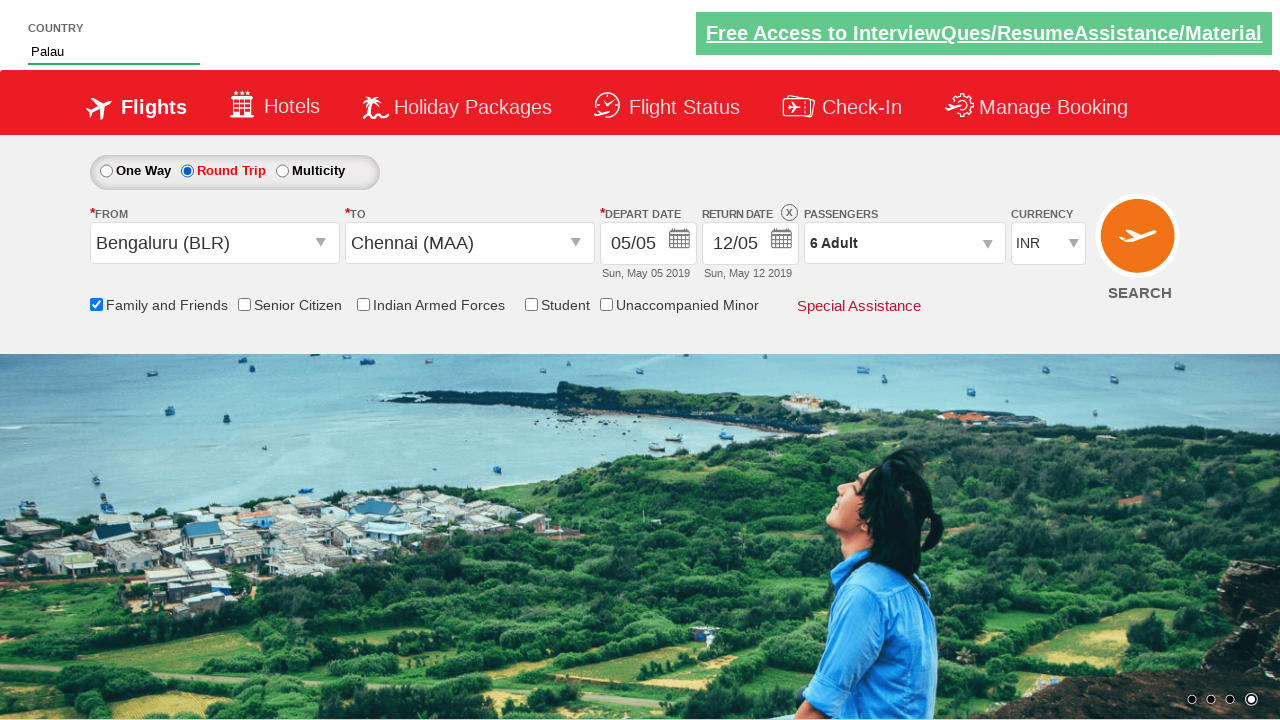